Clicks on the Dynamic ID link from the main page and verifies the Dynamic ID page loads

Starting URL: http://uitestingplayground.com/

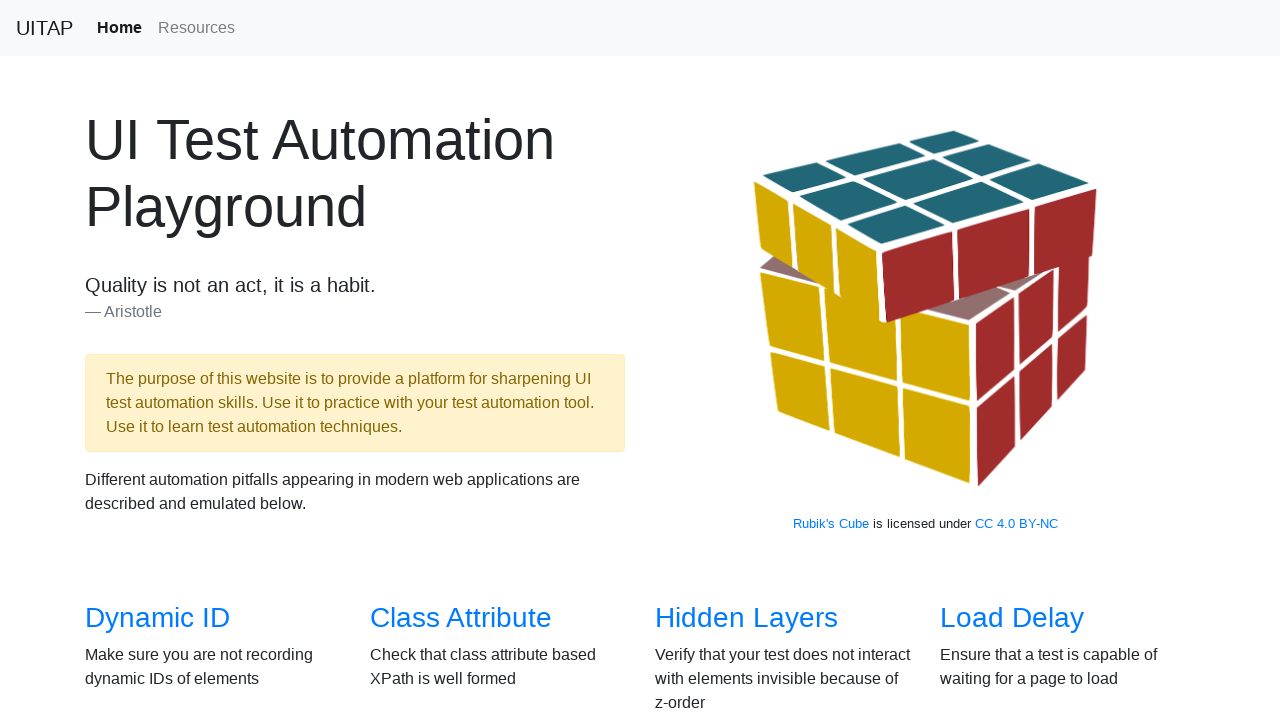

Clicked on the Dynamic ID link at (158, 618) on a[href='/dynamicid']
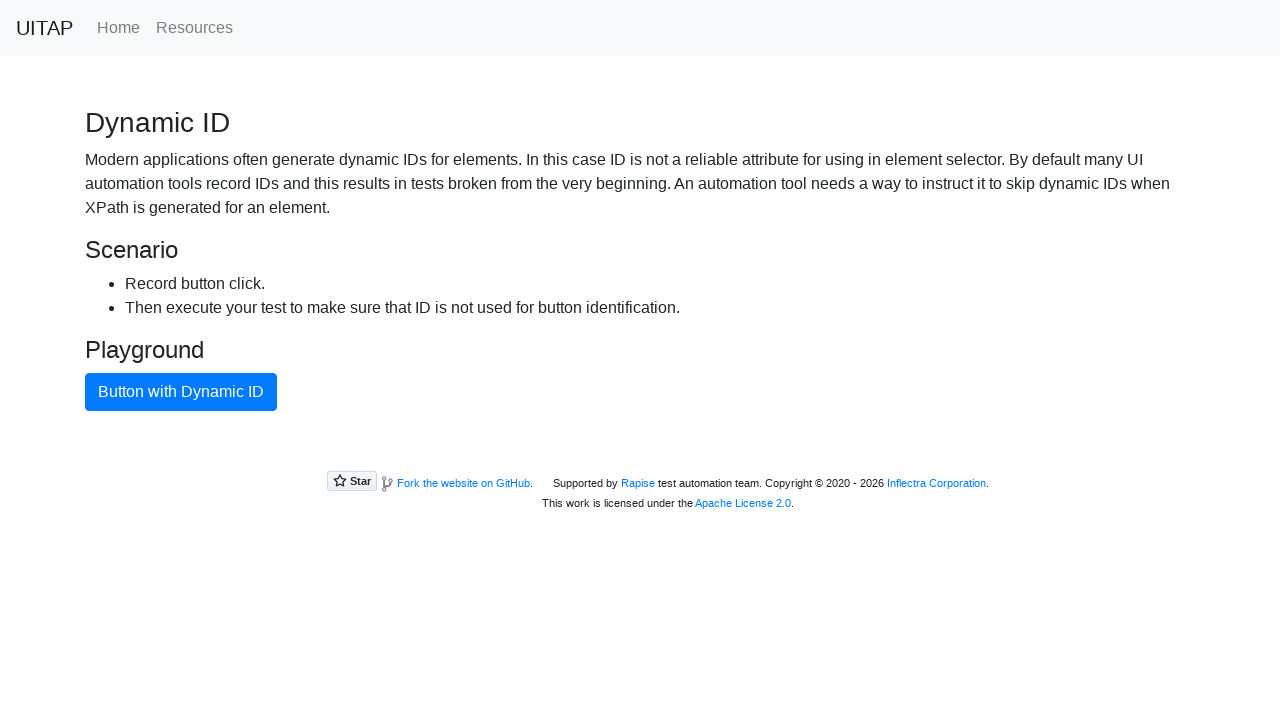

Dynamic ID page loaded with 'Dynamic ID' heading visible
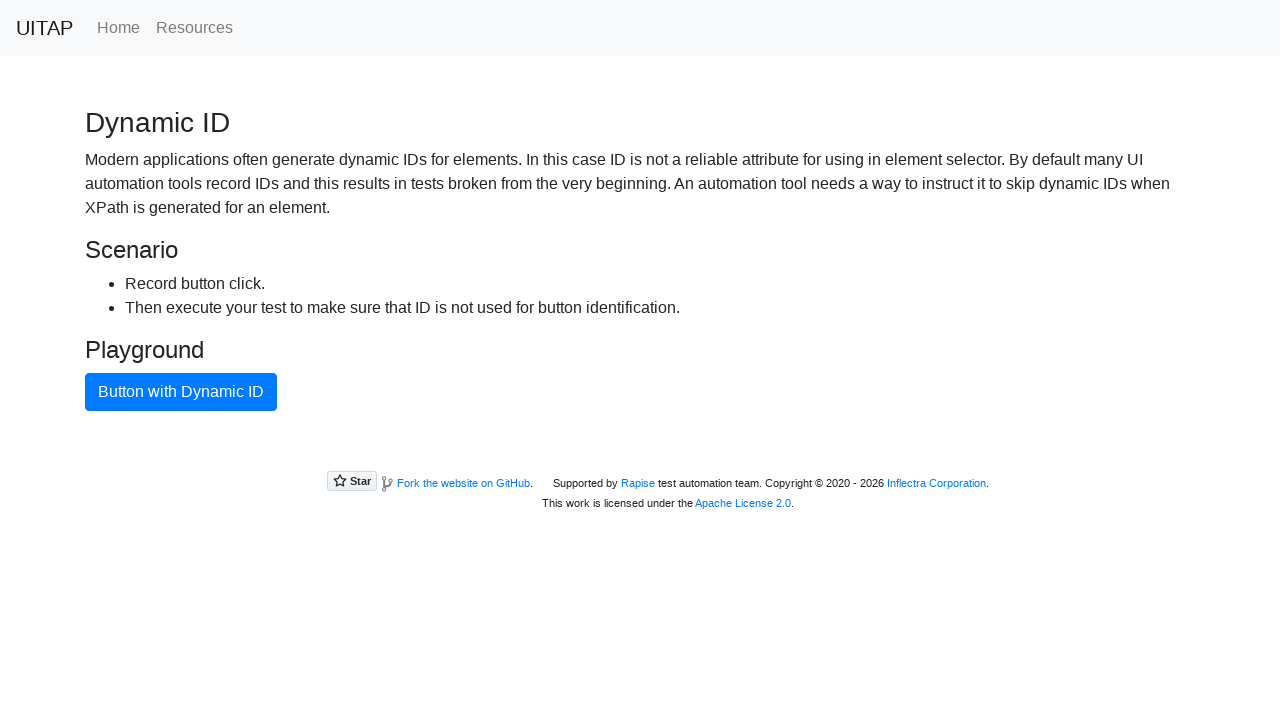

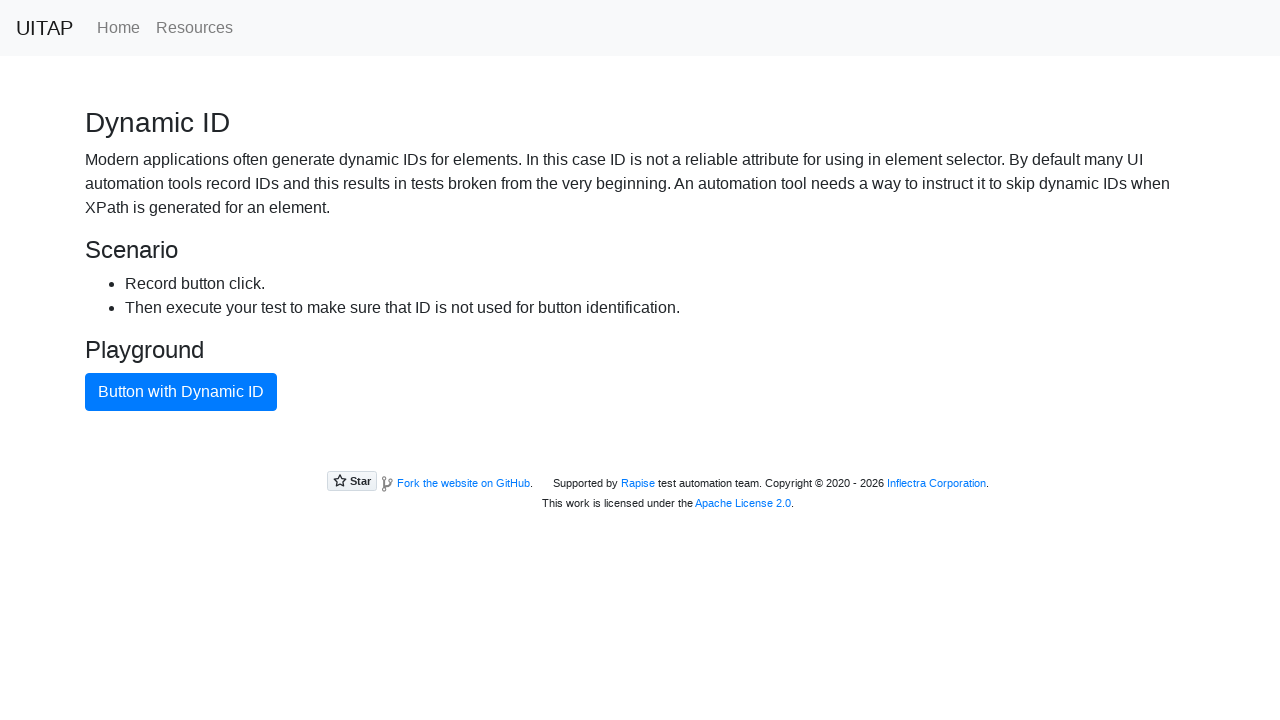